Tests unmarking todo items as complete by unchecking their checkboxes

Starting URL: https://demo.playwright.dev/todomvc

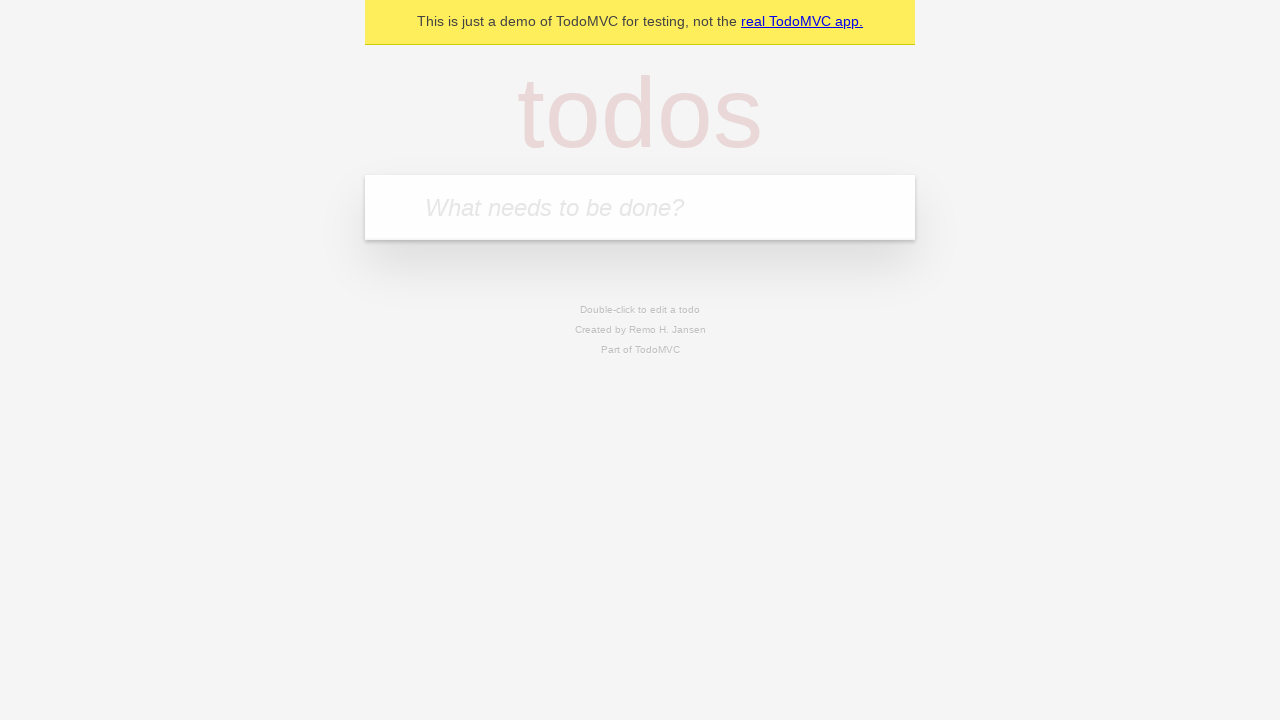

Filled todo input field with 'buy some cheese' on internal:attr=[placeholder="What needs to be done?"i]
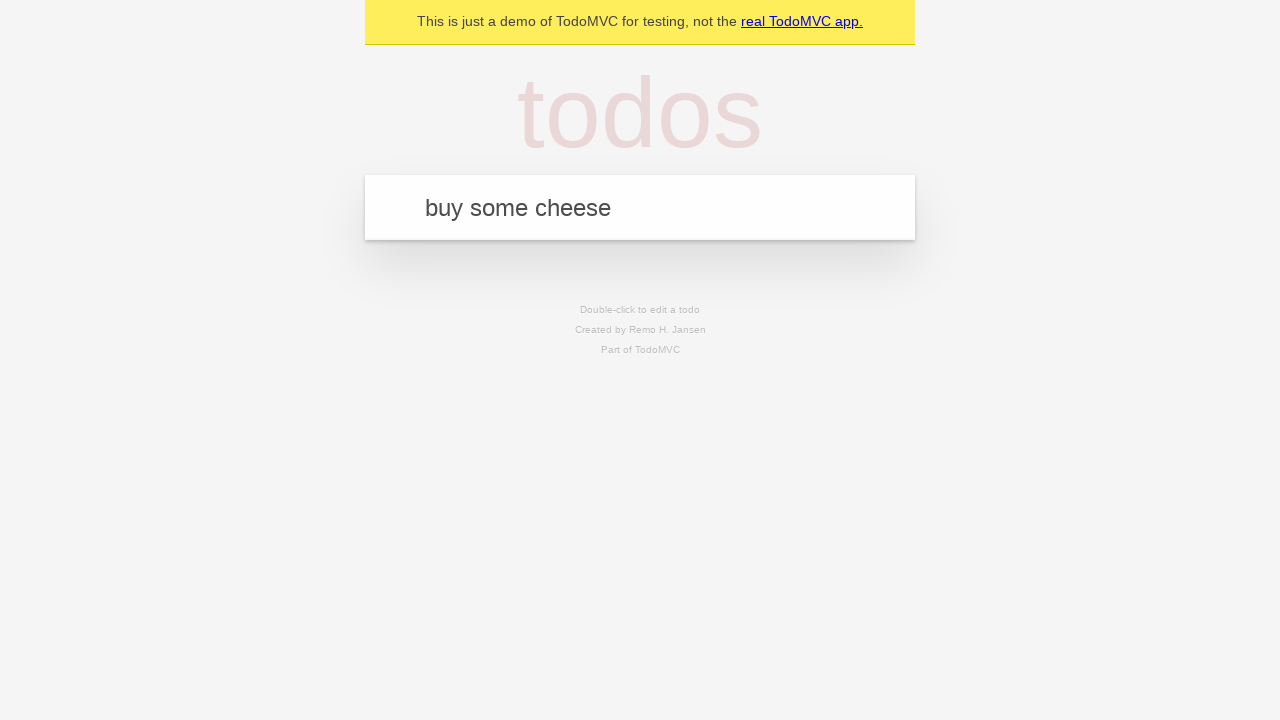

Pressed Enter to create first todo item on internal:attr=[placeholder="What needs to be done?"i]
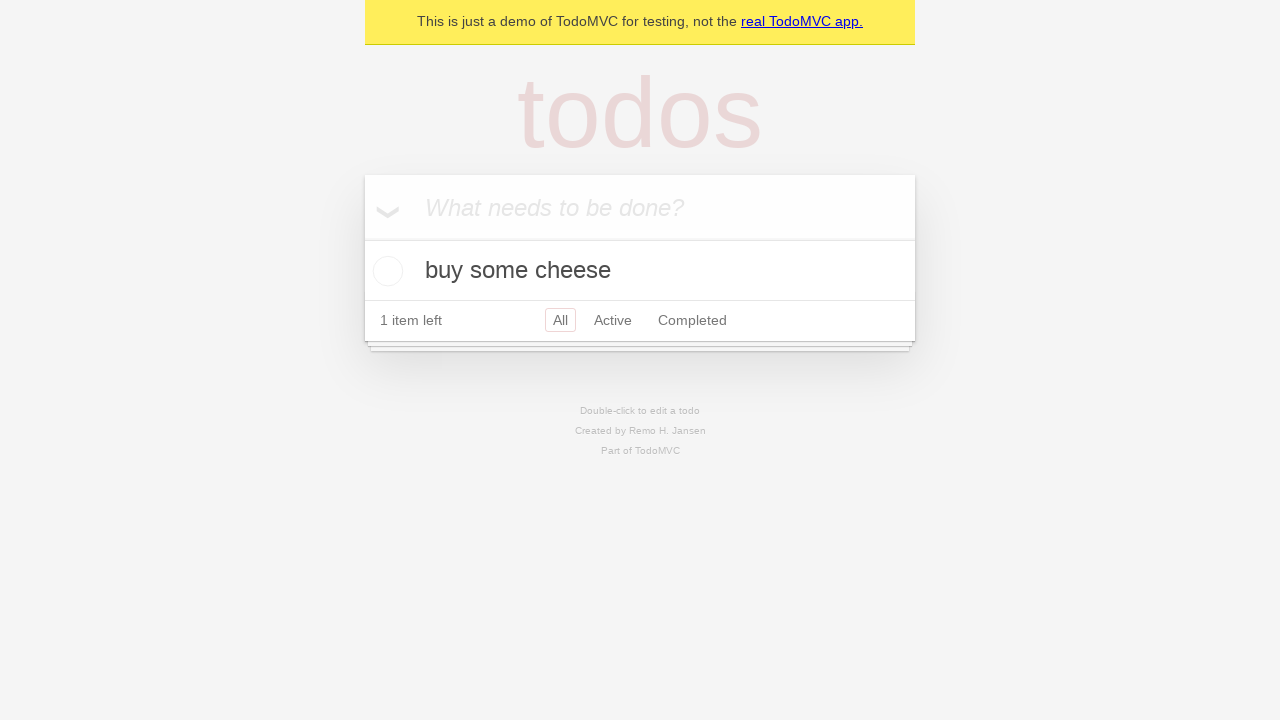

Filled todo input field with 'feed the cat' on internal:attr=[placeholder="What needs to be done?"i]
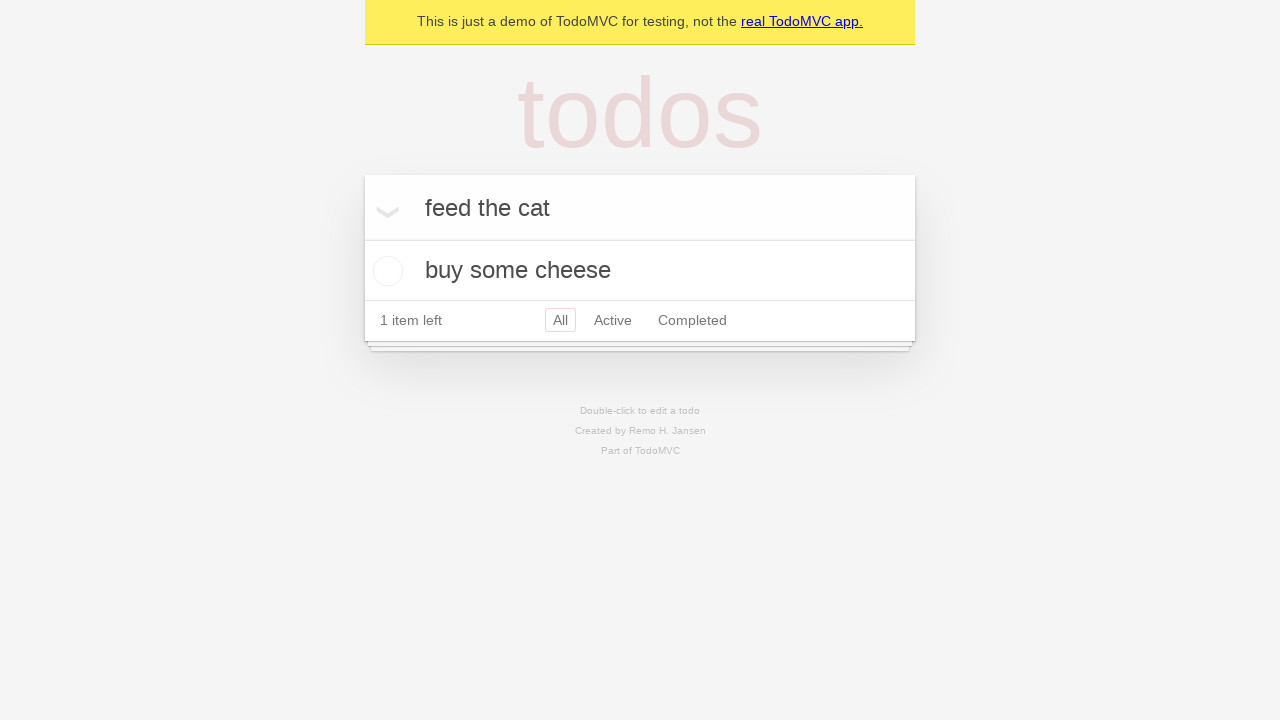

Pressed Enter to create second todo item on internal:attr=[placeholder="What needs to be done?"i]
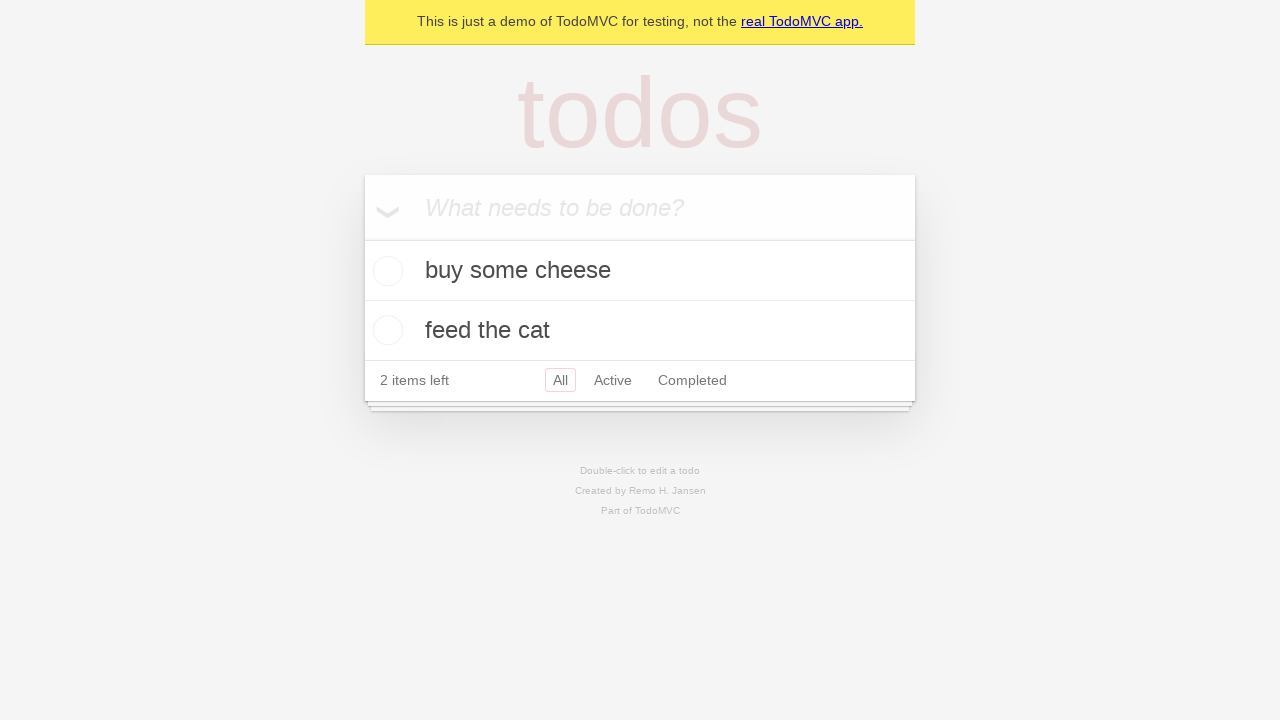

Checked the first todo item checkbox to mark it complete at (385, 271) on internal:testid=[data-testid="todo-item"s] >> nth=0 >> internal:role=checkbox
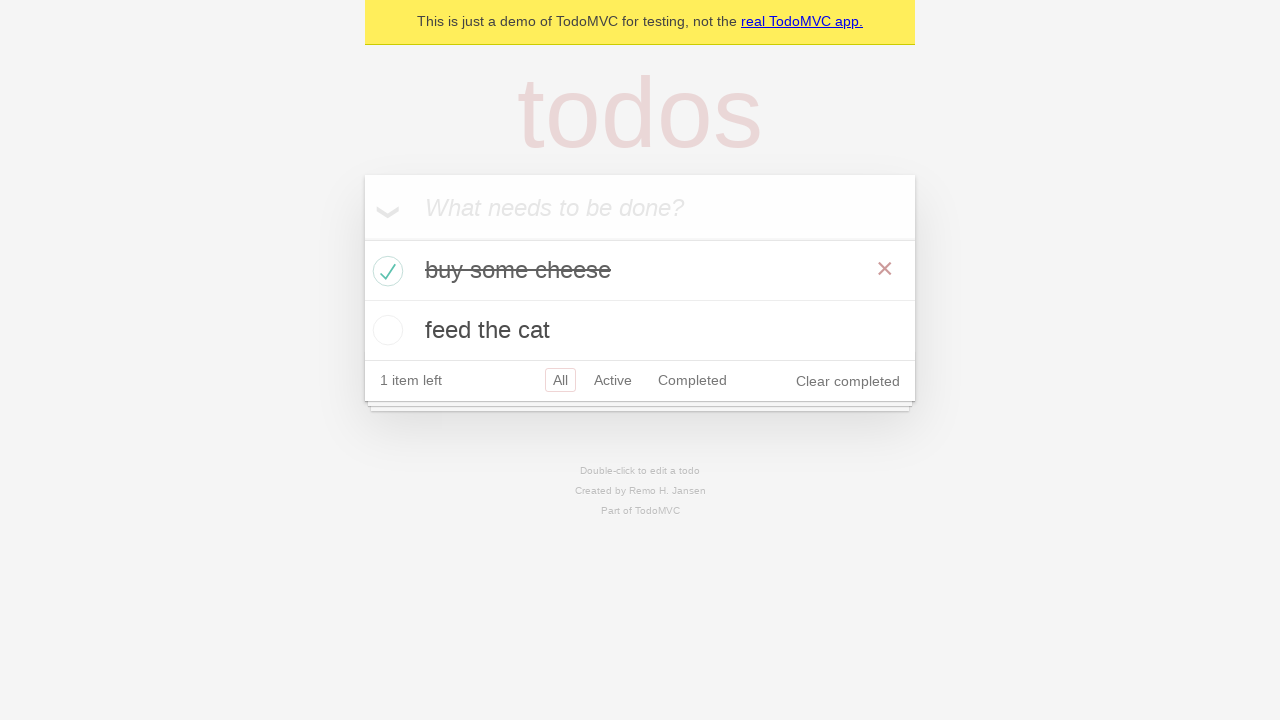

Unchecked the first todo item checkbox to mark it incomplete at (385, 271) on internal:testid=[data-testid="todo-item"s] >> nth=0 >> internal:role=checkbox
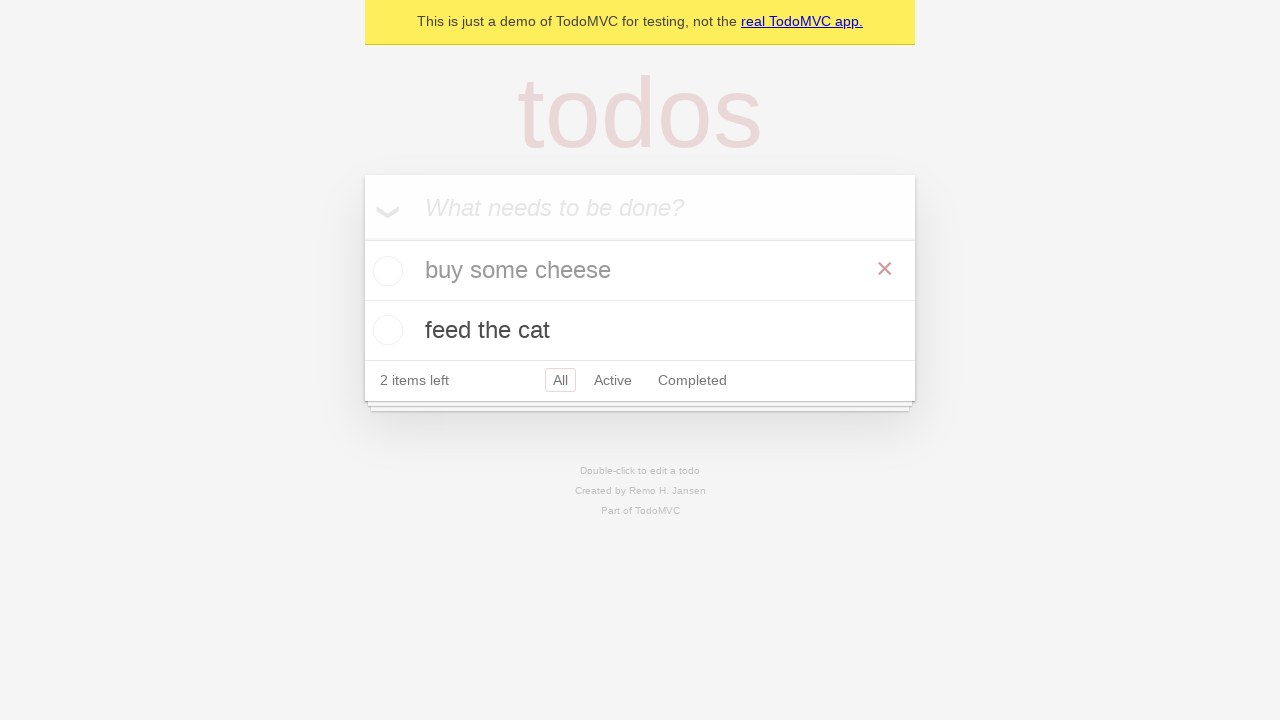

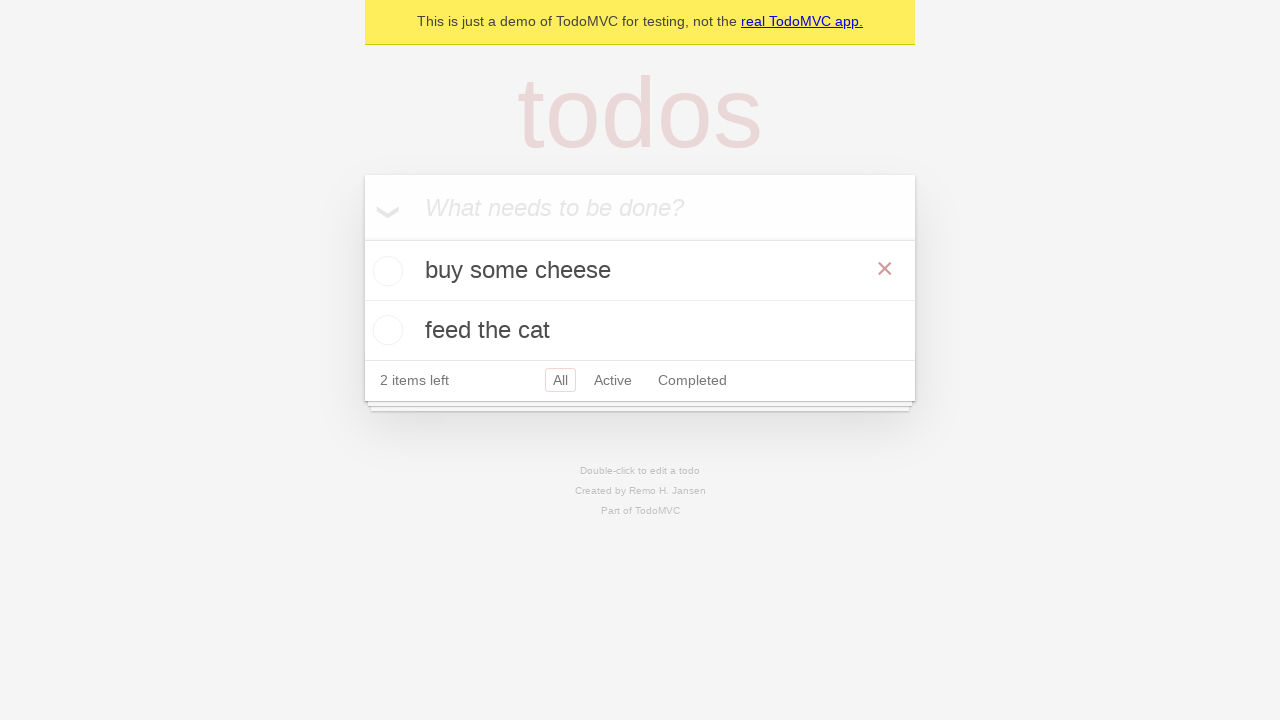